Navigates to the practice site and sets the browser viewport size to 1900x1080

Starting URL: https://practice.cydeo.com/

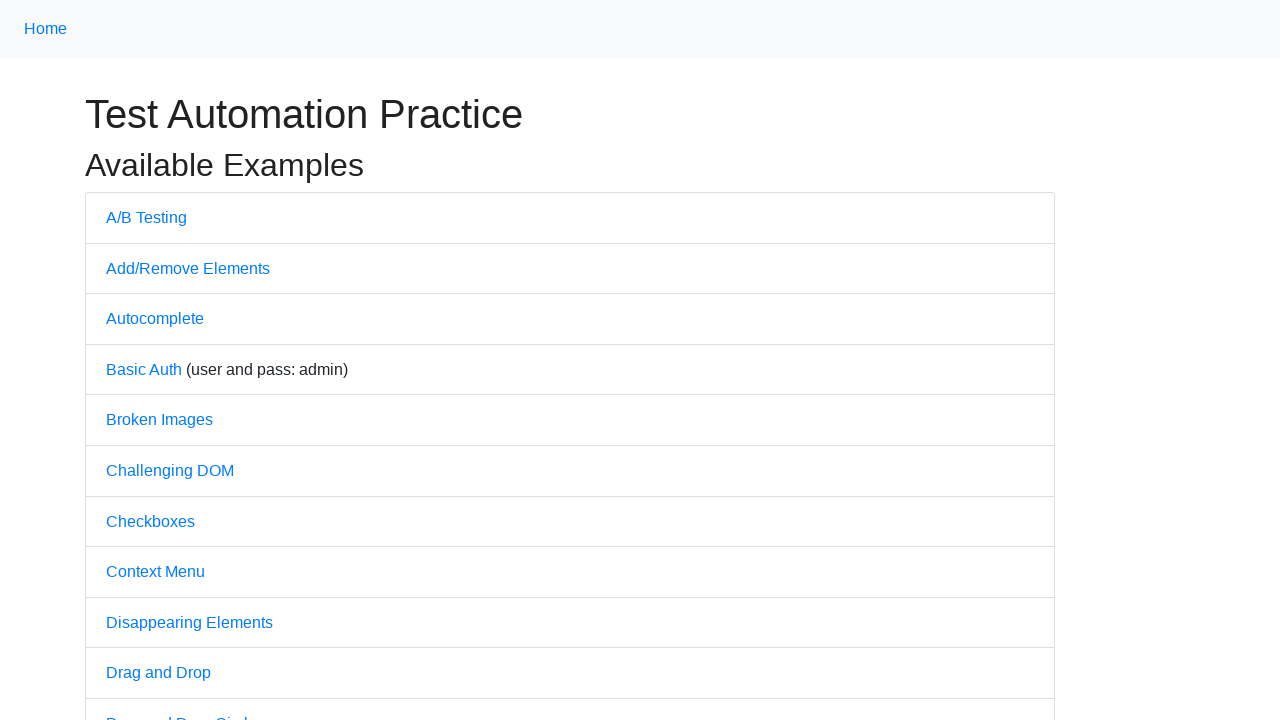

Navigated to practice site at https://practice.cydeo.com/
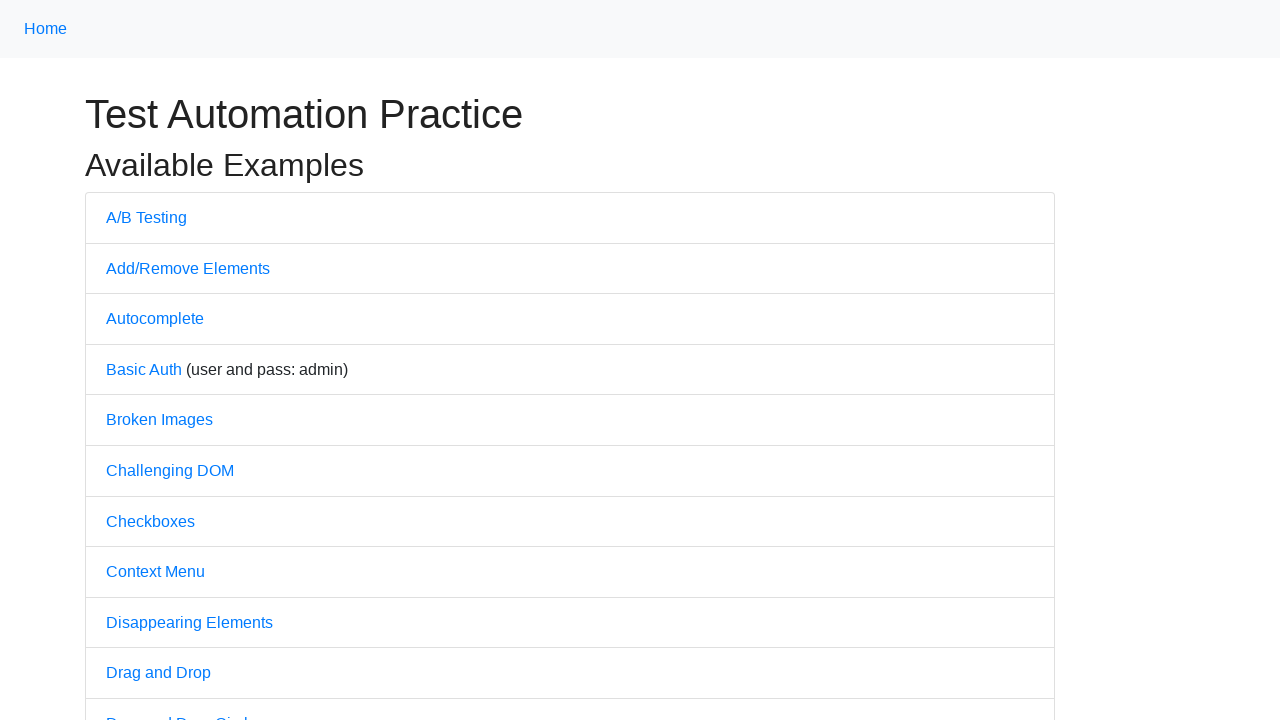

Set browser viewport size to 1900x1080
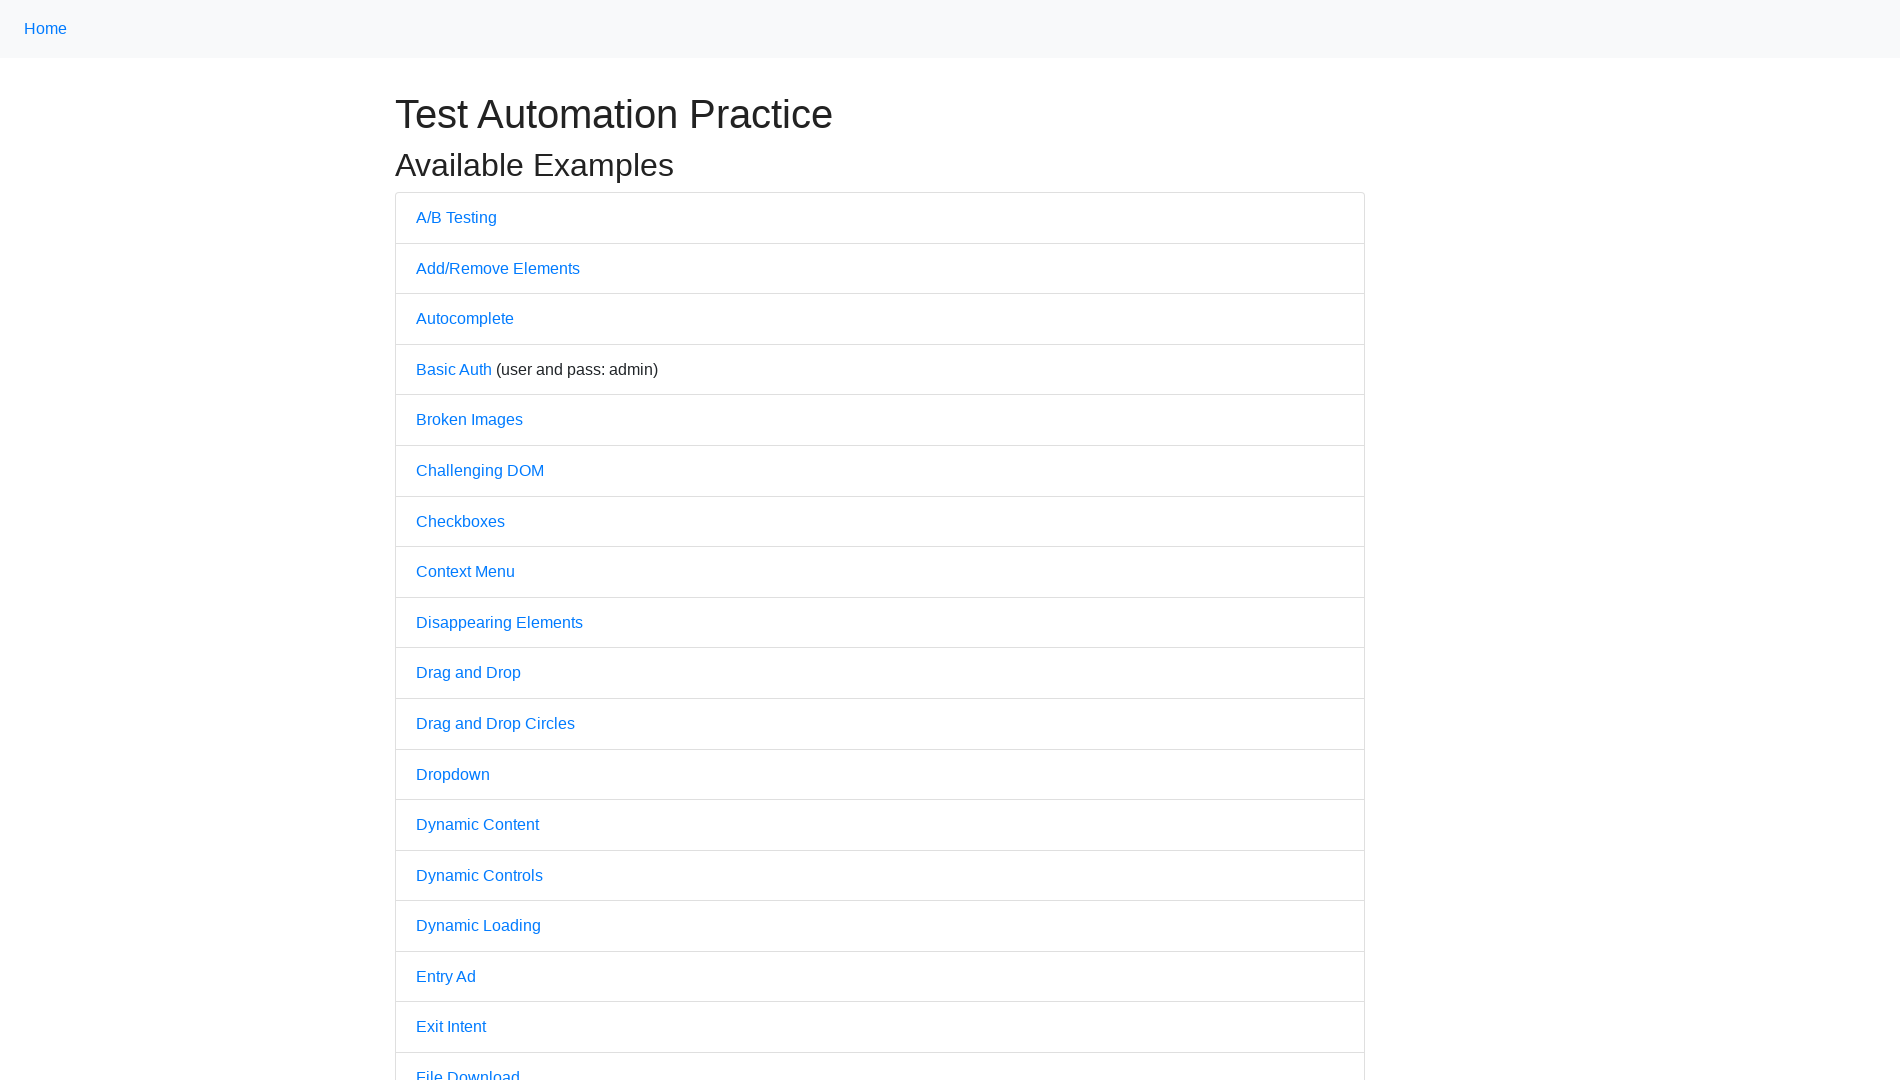

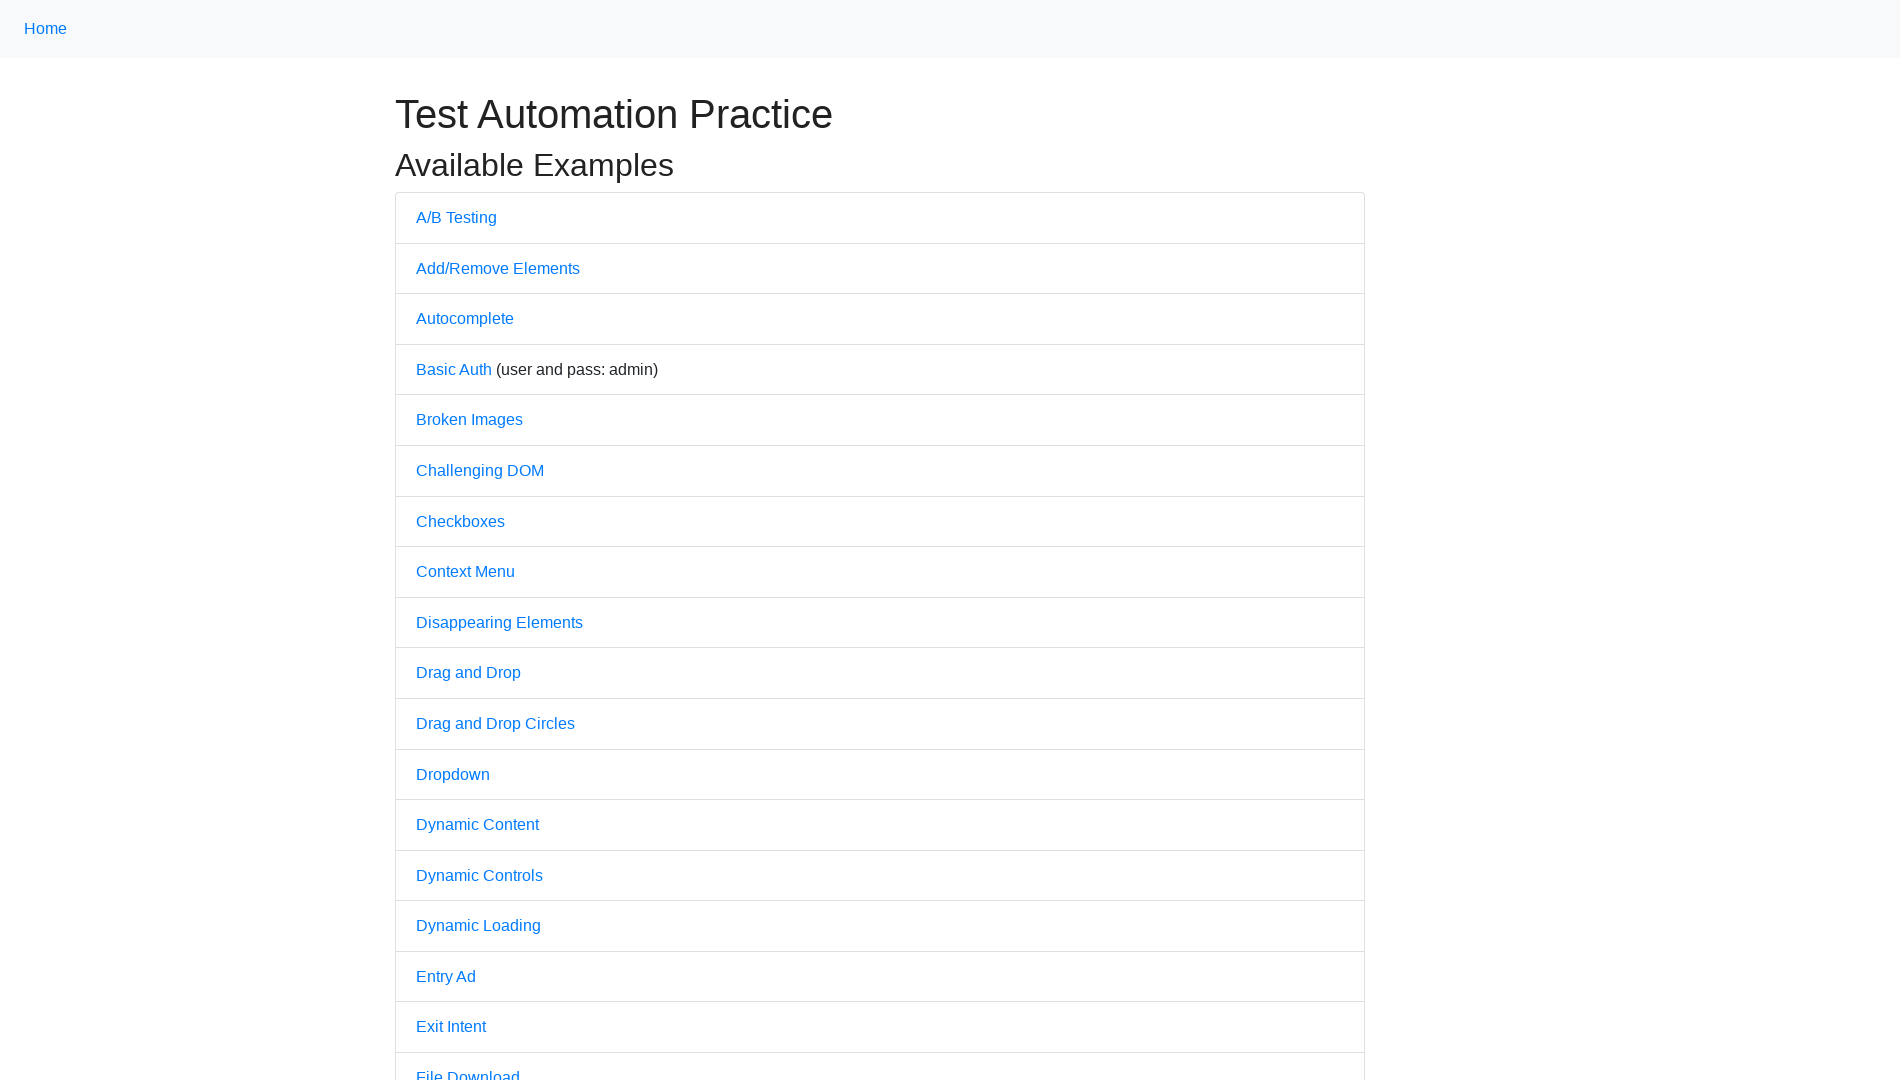